Tests that a todo item is removed when edited to an empty string

Starting URL: https://demo.playwright.dev/todomvc

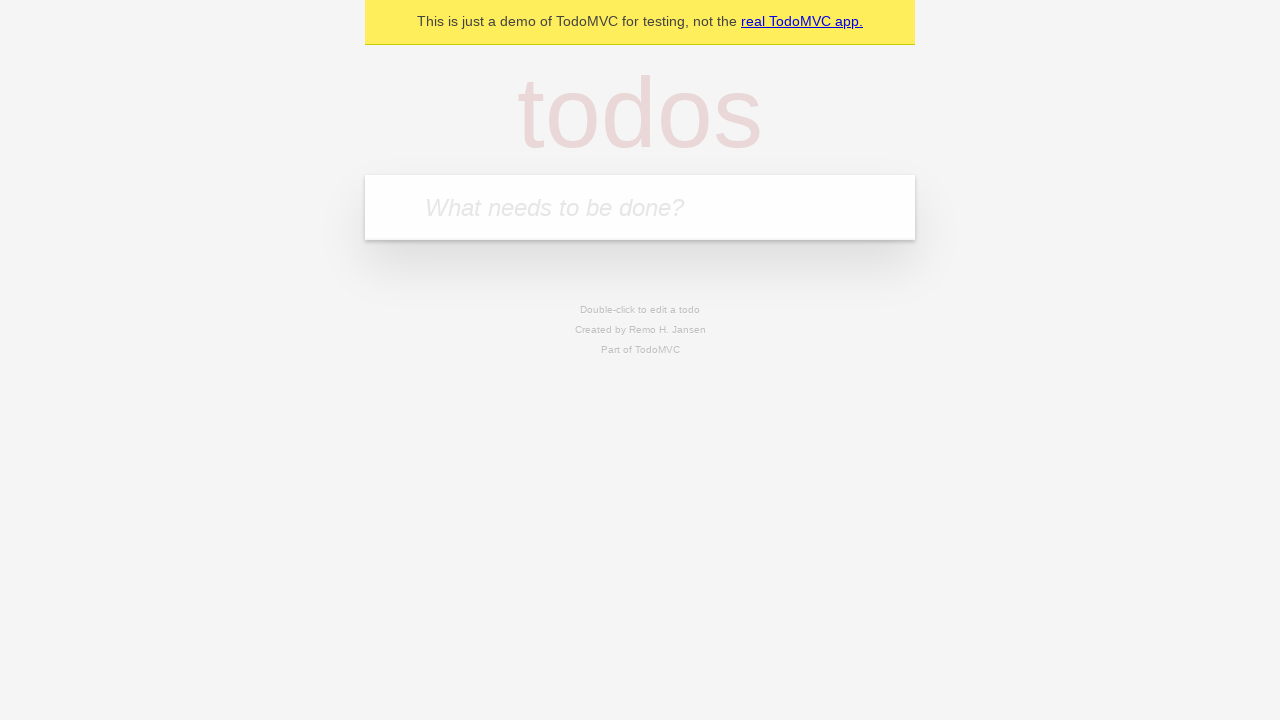

Filled todo input with 'buy some cheese' on internal:attr=[placeholder="What needs to be done?"i]
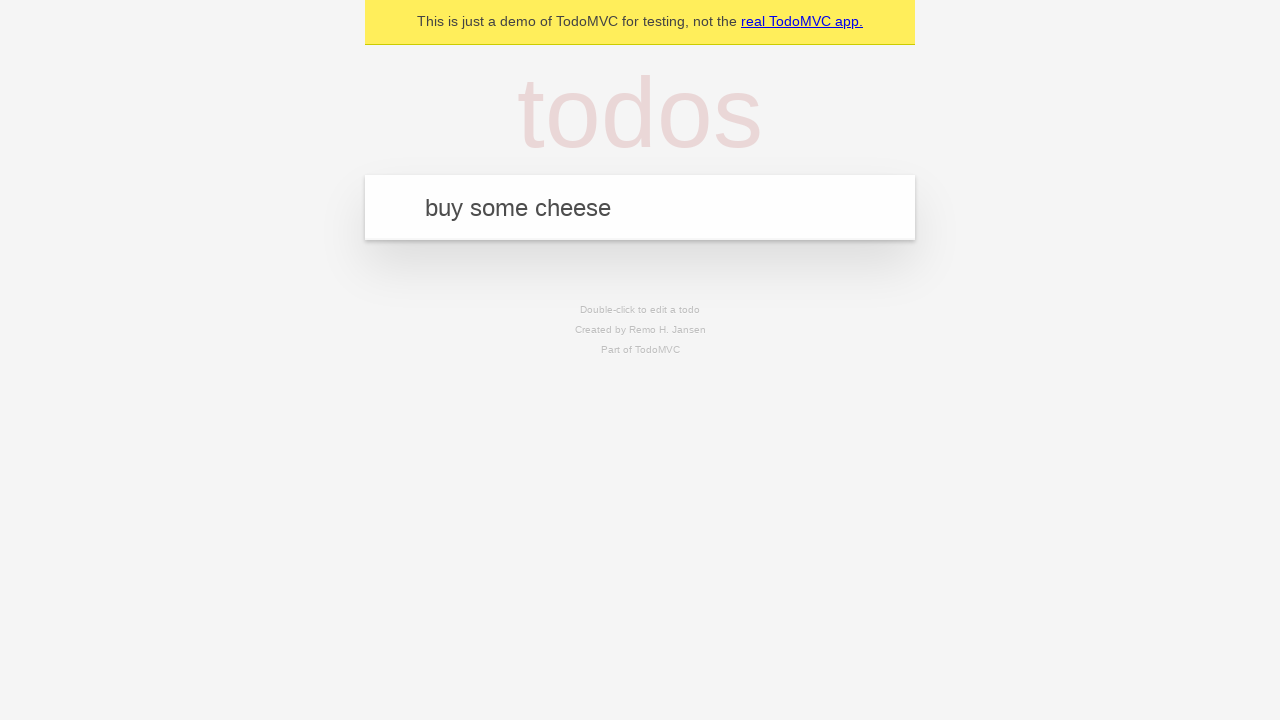

Pressed Enter to add todo 'buy some cheese' on internal:attr=[placeholder="What needs to be done?"i]
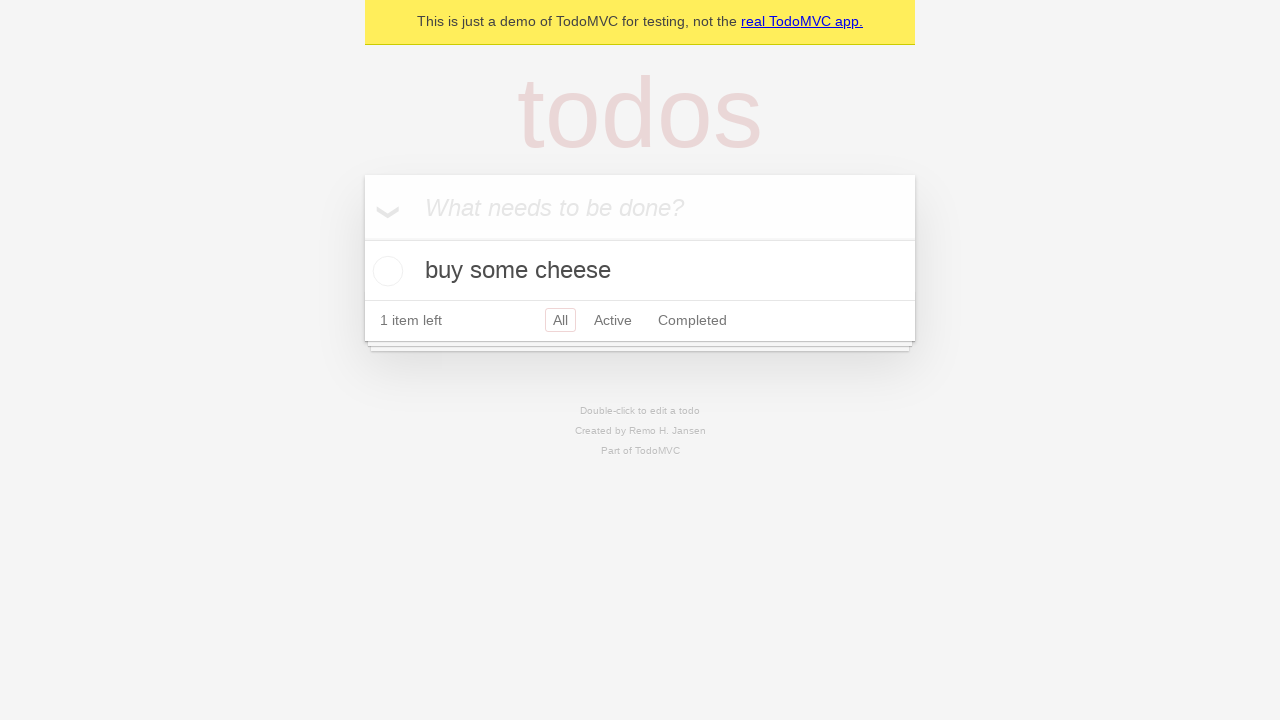

Filled todo input with 'feed the cat' on internal:attr=[placeholder="What needs to be done?"i]
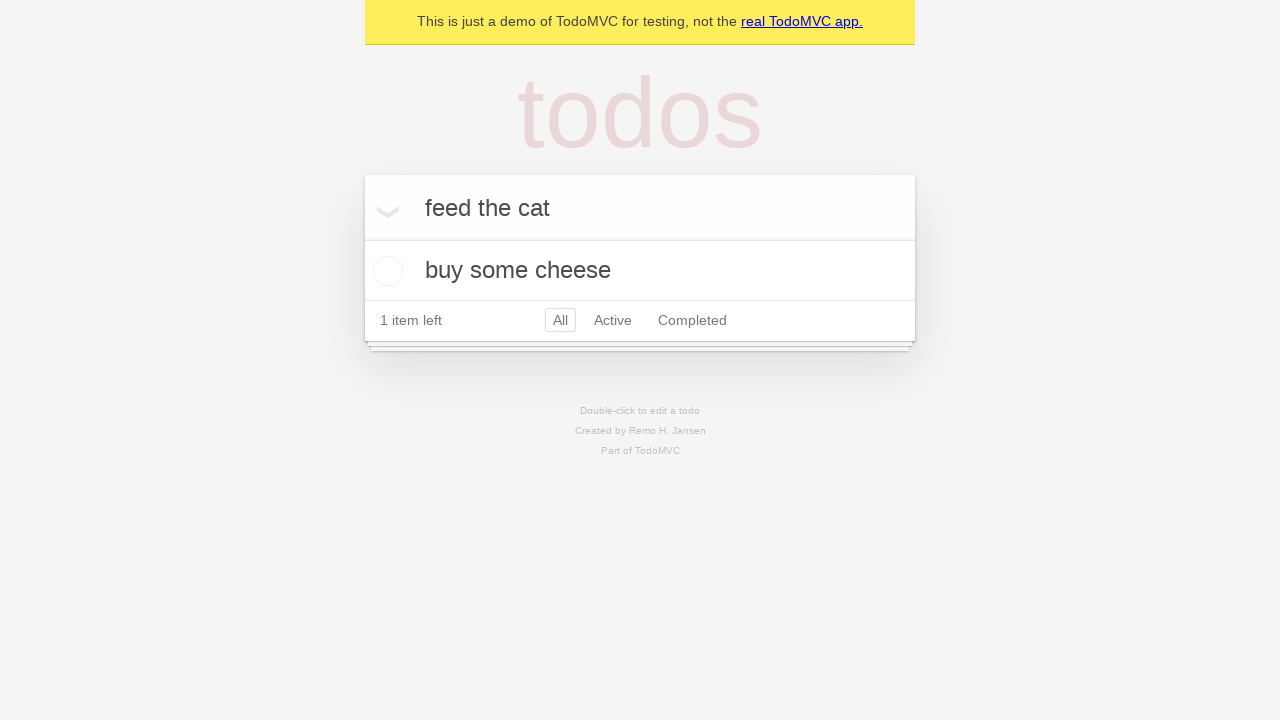

Pressed Enter to add todo 'feed the cat' on internal:attr=[placeholder="What needs to be done?"i]
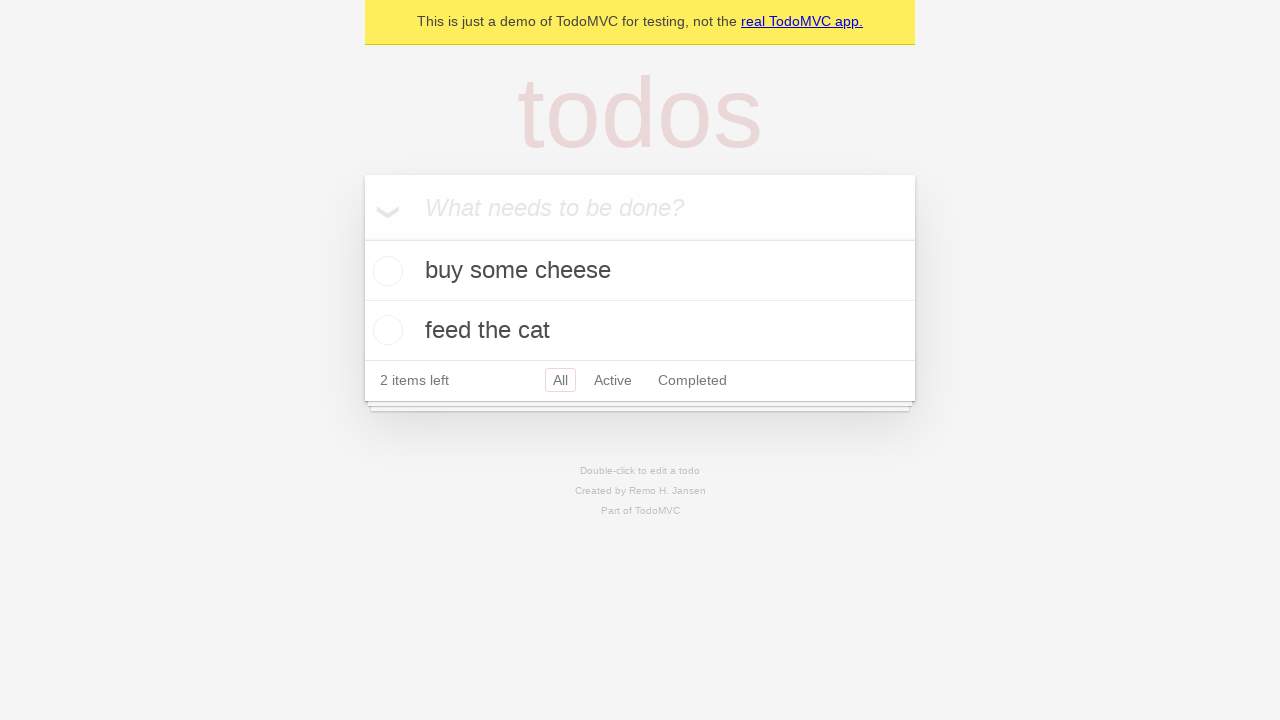

Filled todo input with 'book a doctors appointment' on internal:attr=[placeholder="What needs to be done?"i]
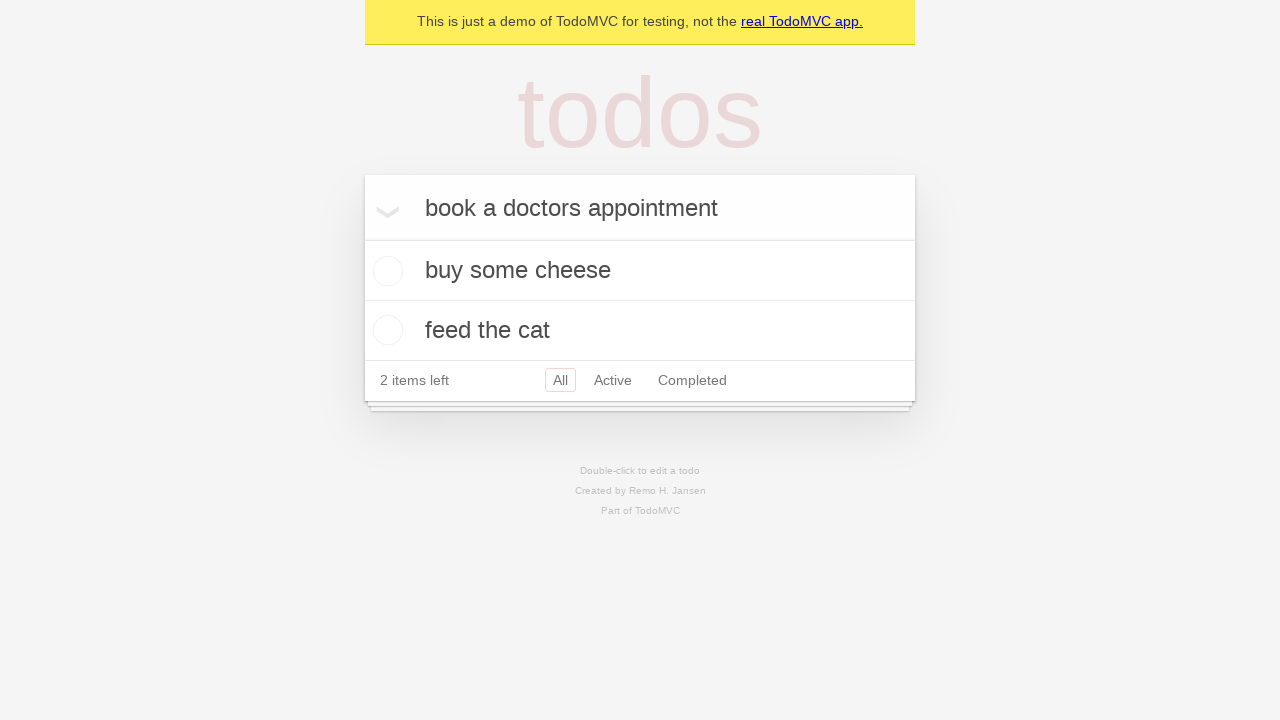

Pressed Enter to add todo 'book a doctors appointment' on internal:attr=[placeholder="What needs to be done?"i]
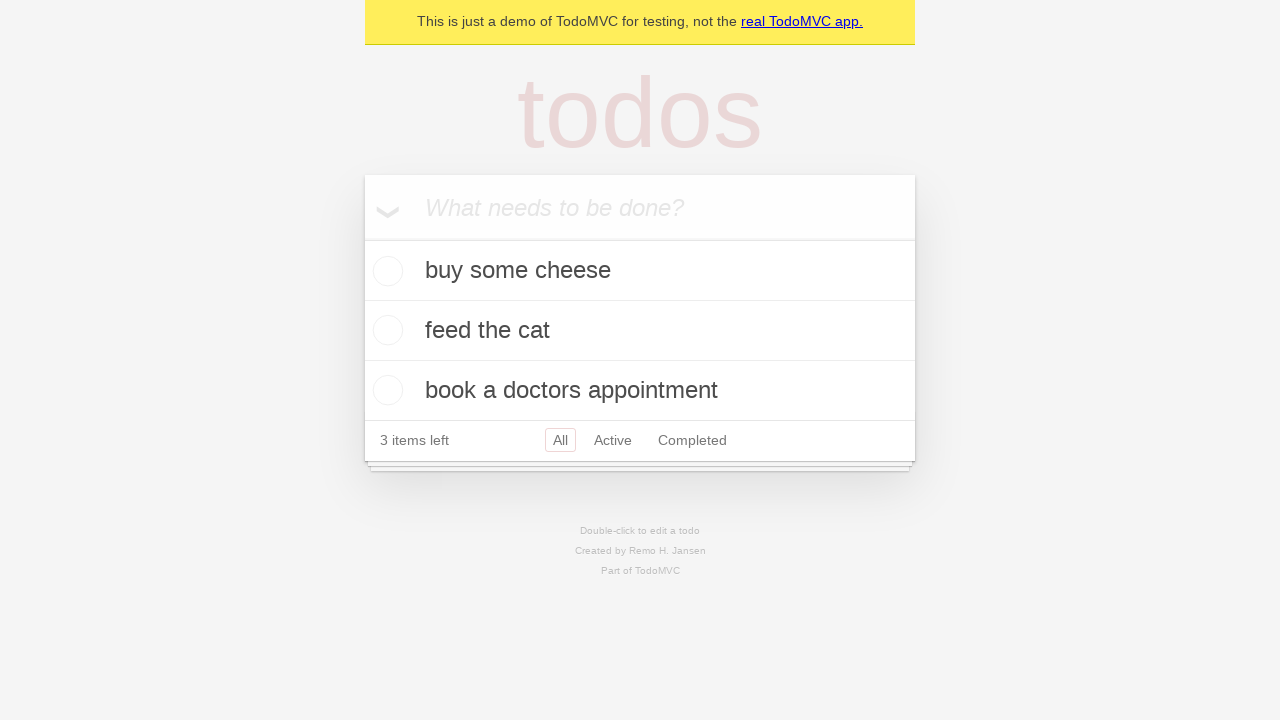

Double-clicked second todo item to enter edit mode at (640, 331) on internal:testid=[data-testid="todo-item"s] >> nth=1
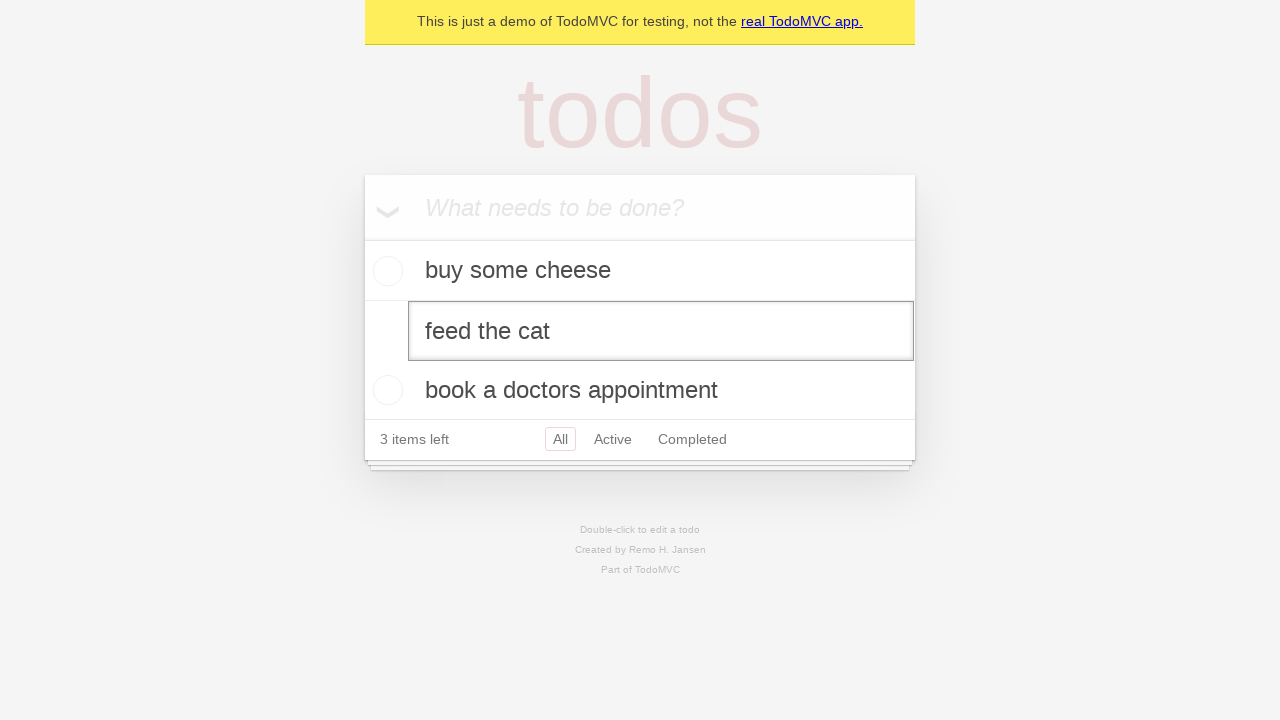

Cleared the todo item text field on internal:testid=[data-testid="todo-item"s] >> nth=1 >> internal:role=textbox[nam
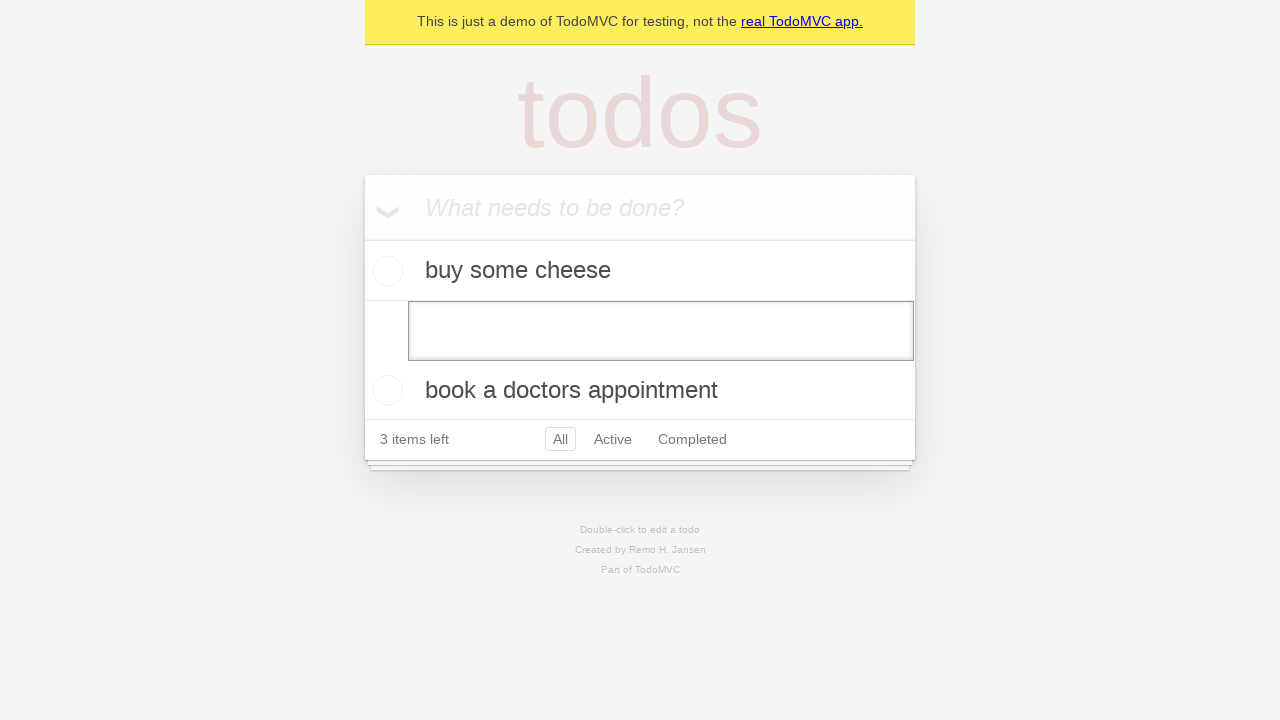

Pressed Enter to confirm empty text and remove the todo item on internal:testid=[data-testid="todo-item"s] >> nth=1 >> internal:role=textbox[nam
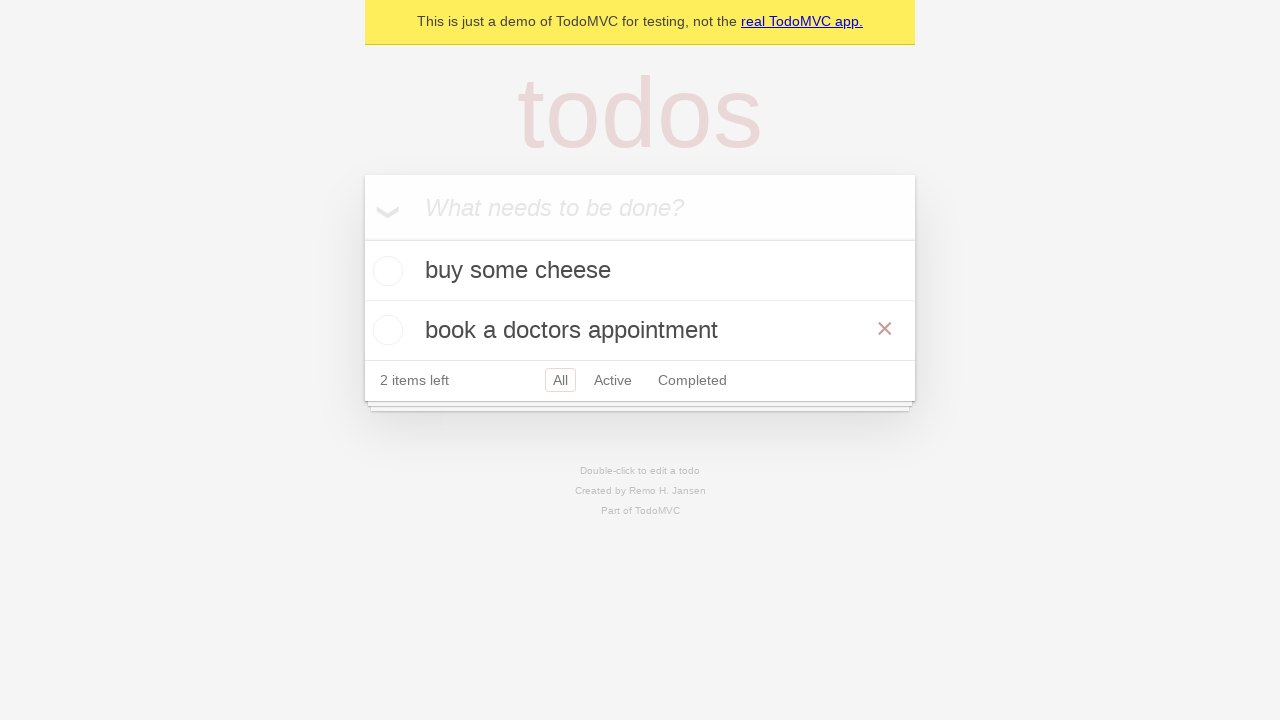

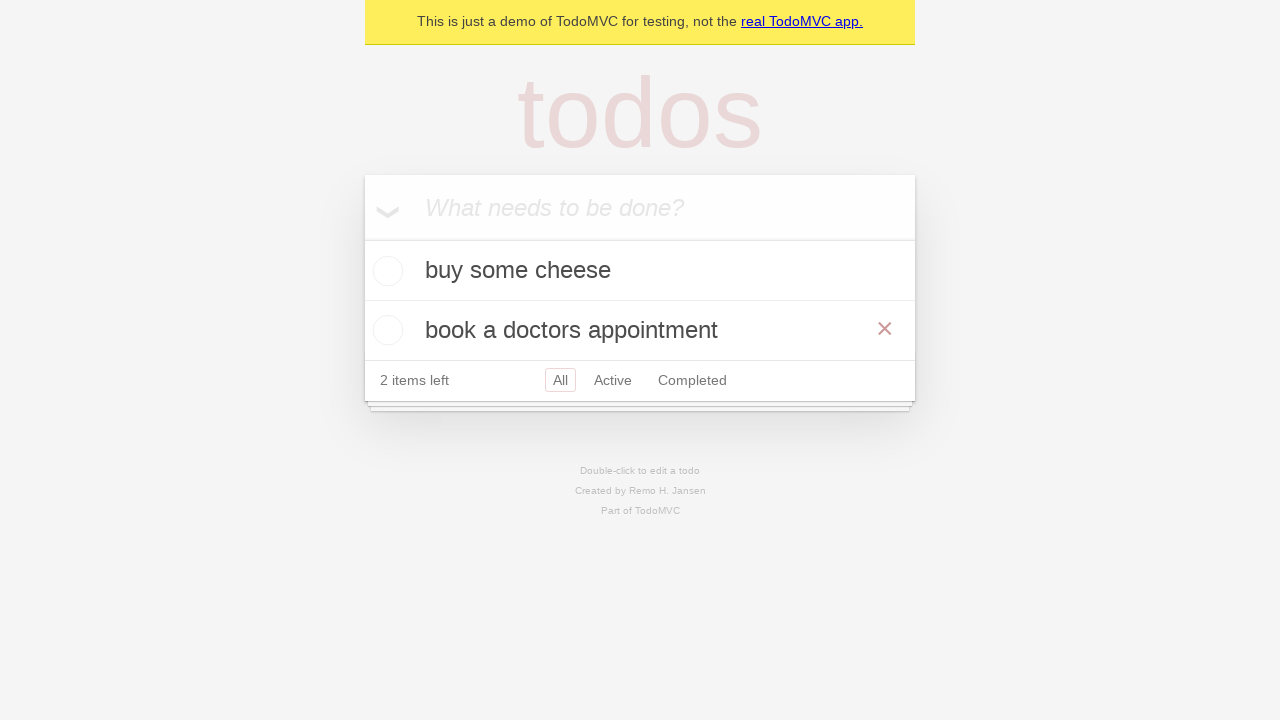